Tests the Python.org website search functionality by entering a search query and verifying that results are returned.

Starting URL: https://www.python.org

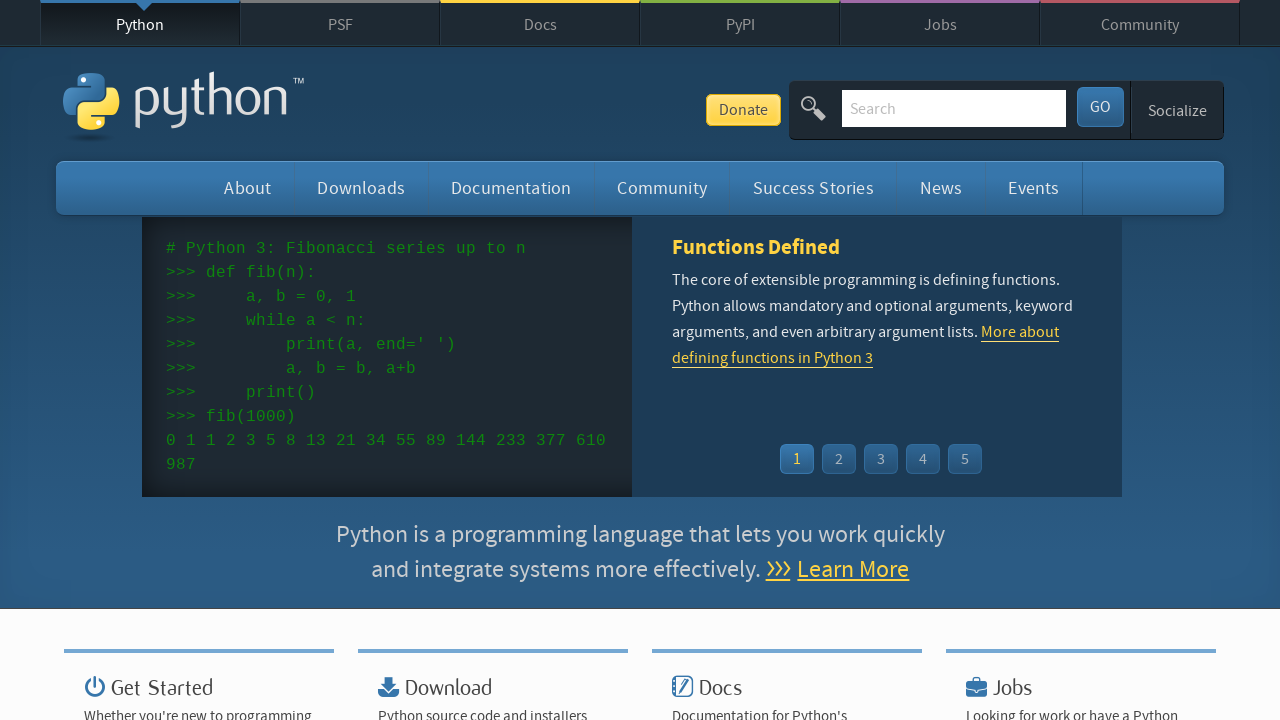

Located and cleared the search input field on input[name='q']
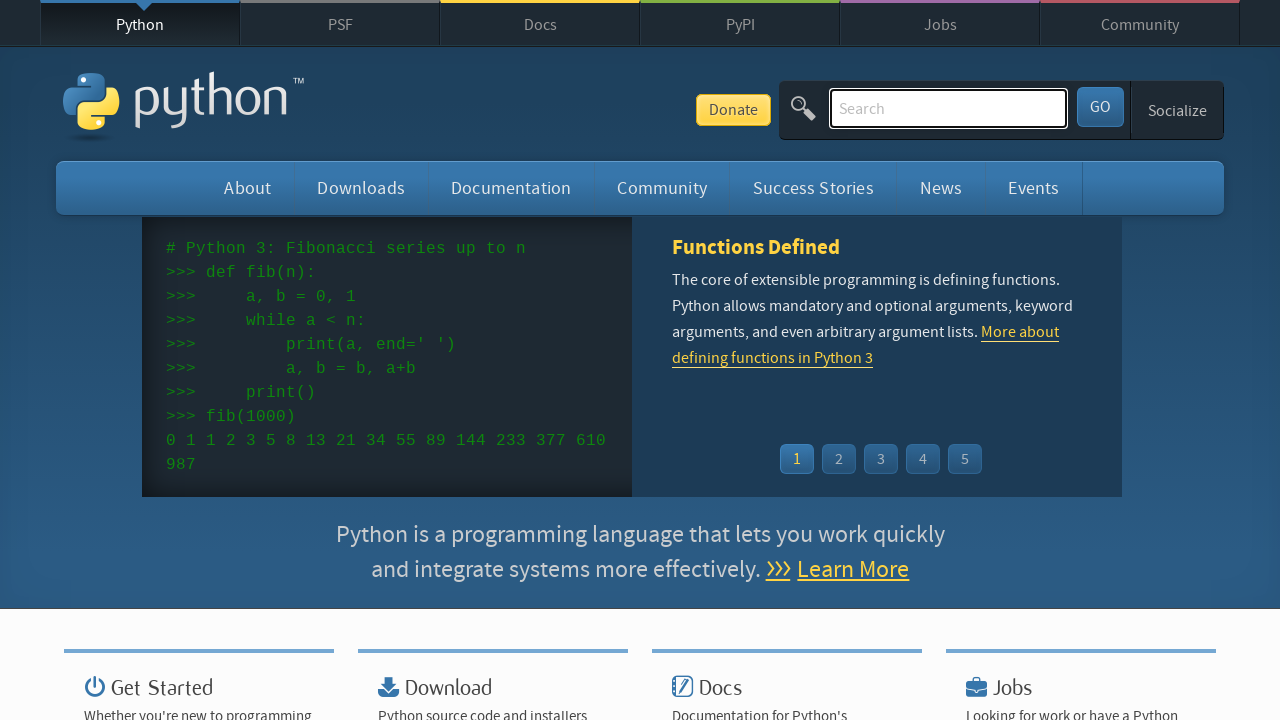

Entered search query 'selenium testing' in search field on input[name='q']
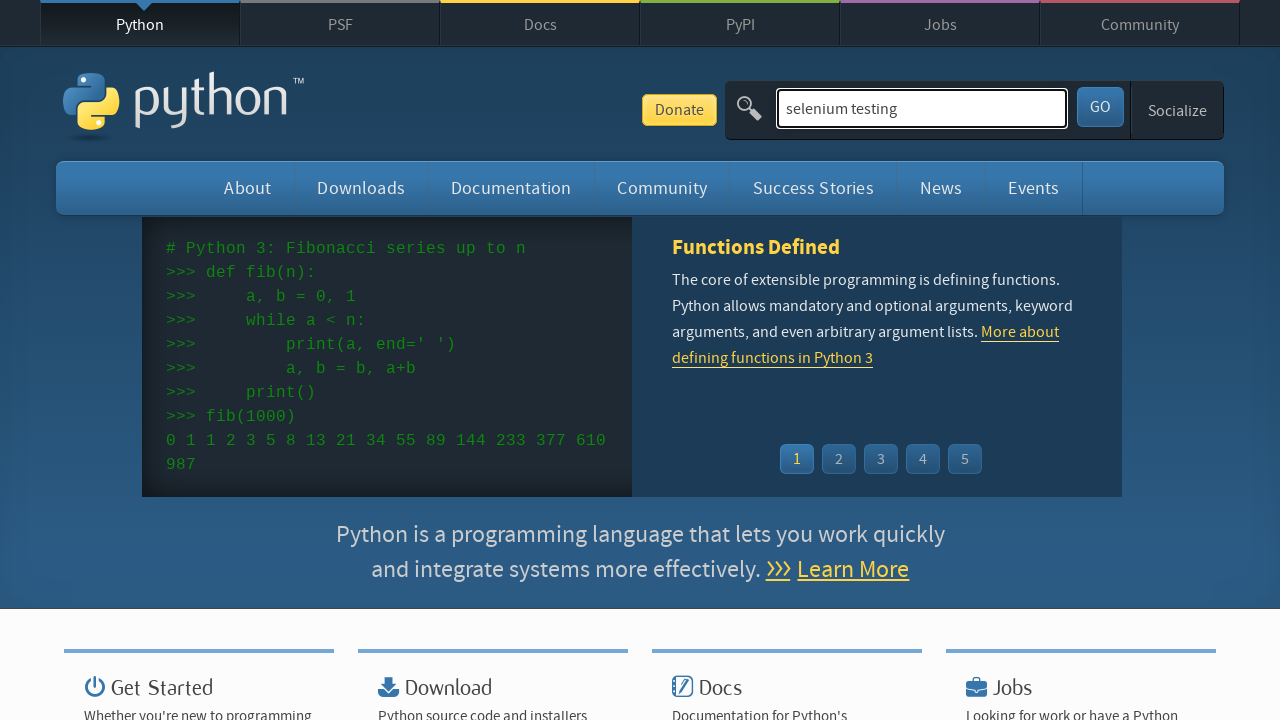

Submitted search query by pressing Enter on input[name='q']
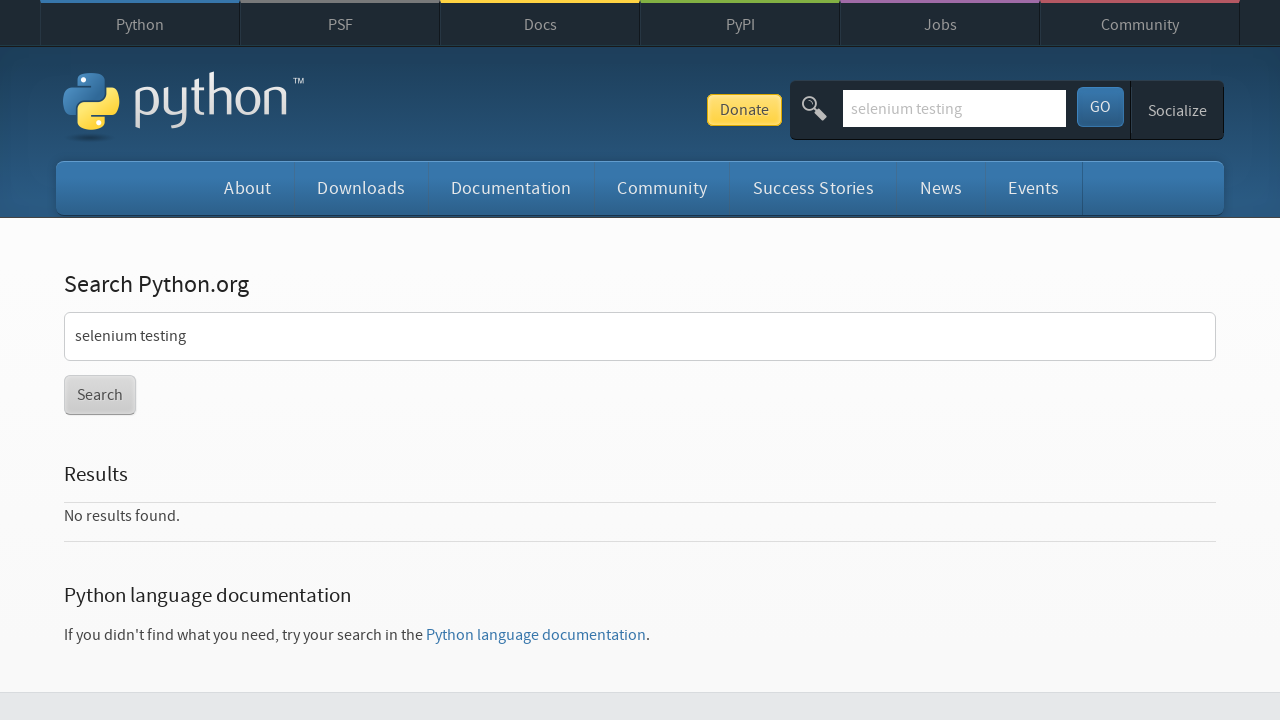

Waited for search results page to load (networkidle state reached)
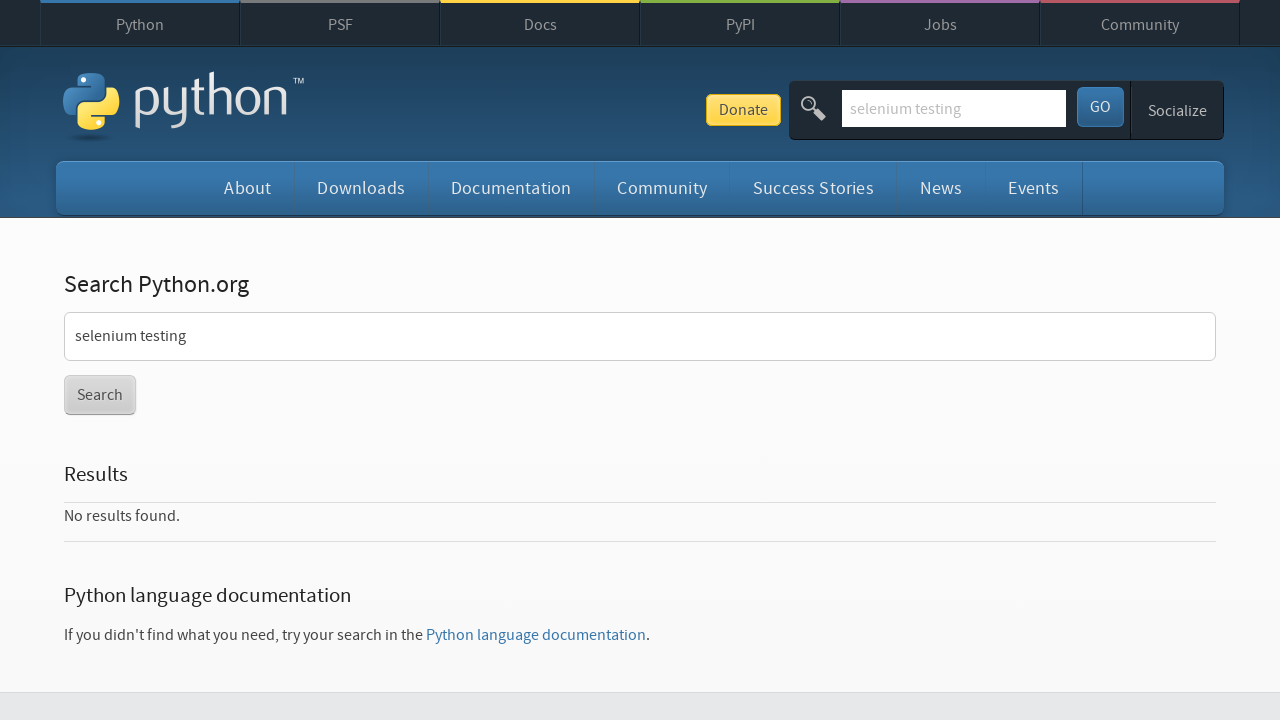

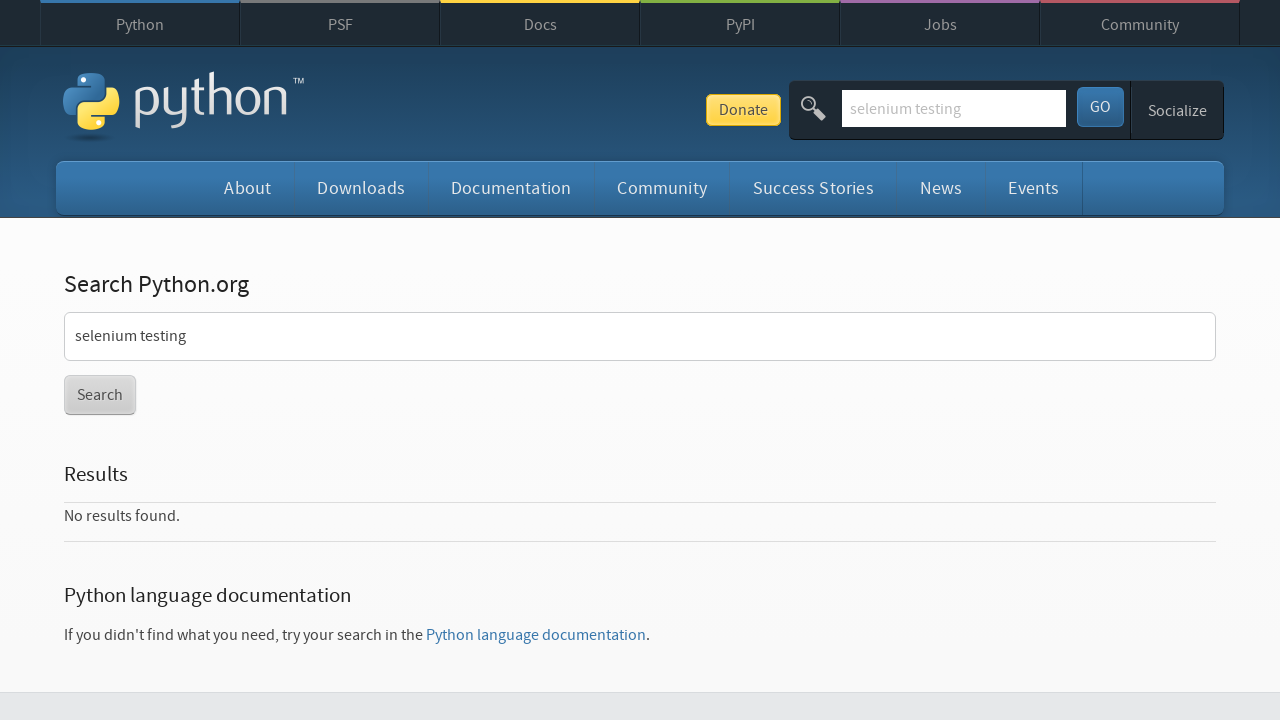